Navigates to User Inyerface website, clicks on the "HERE" link to start the challenge, and then clicks on a help button.

Starting URL: https://userinyerface.com/

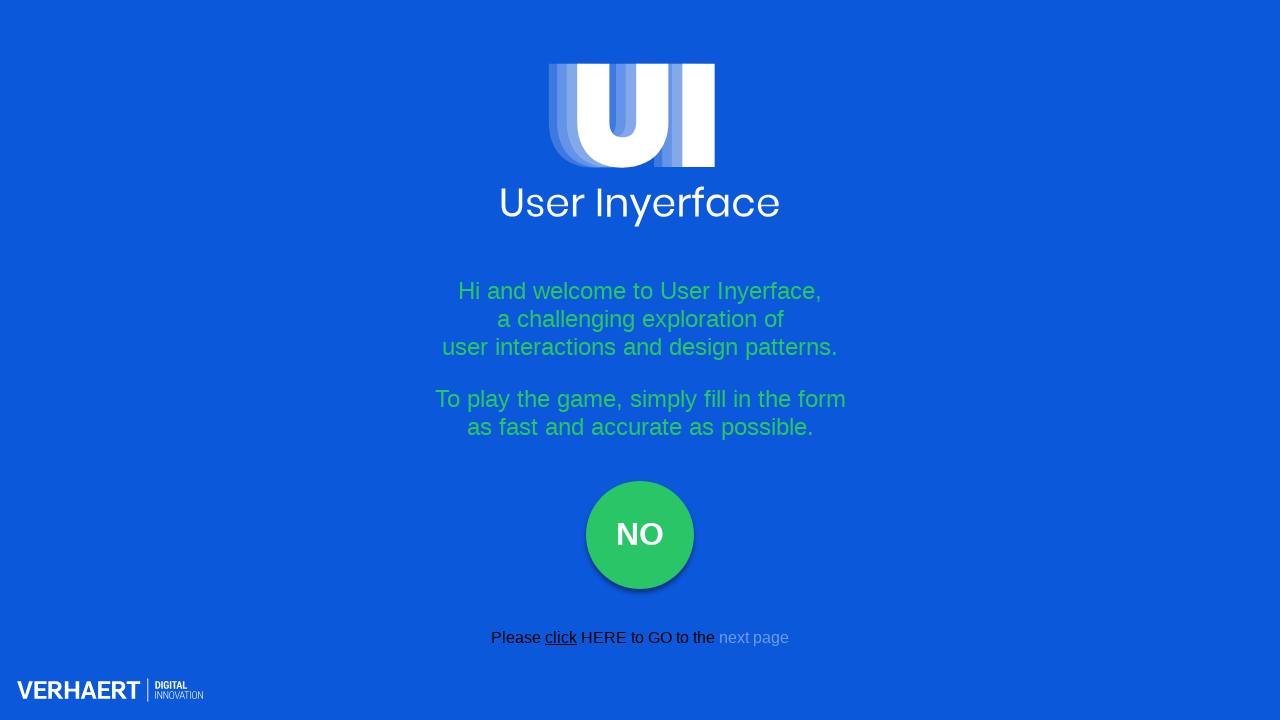

Navigated to User Inyerface website
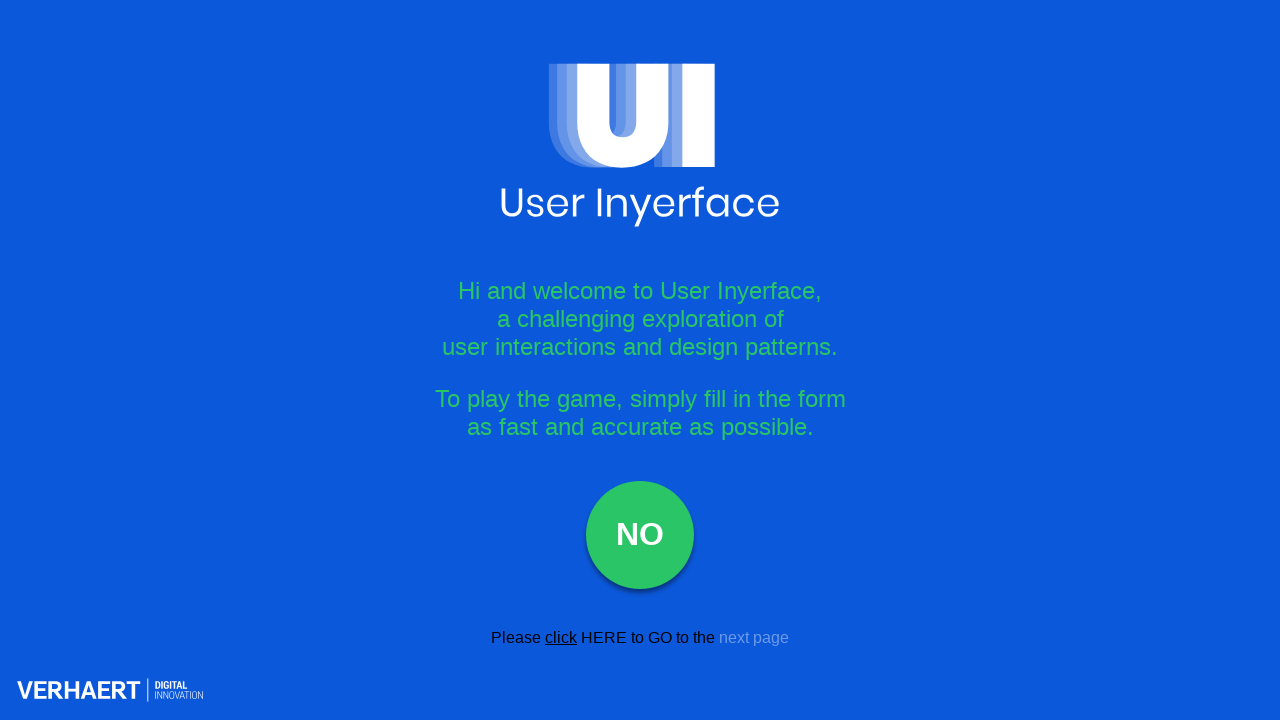

Clicked on the 'HERE' link to start the challenge at (604, 637) on xpath=//a[contains(text(),'HERE')]
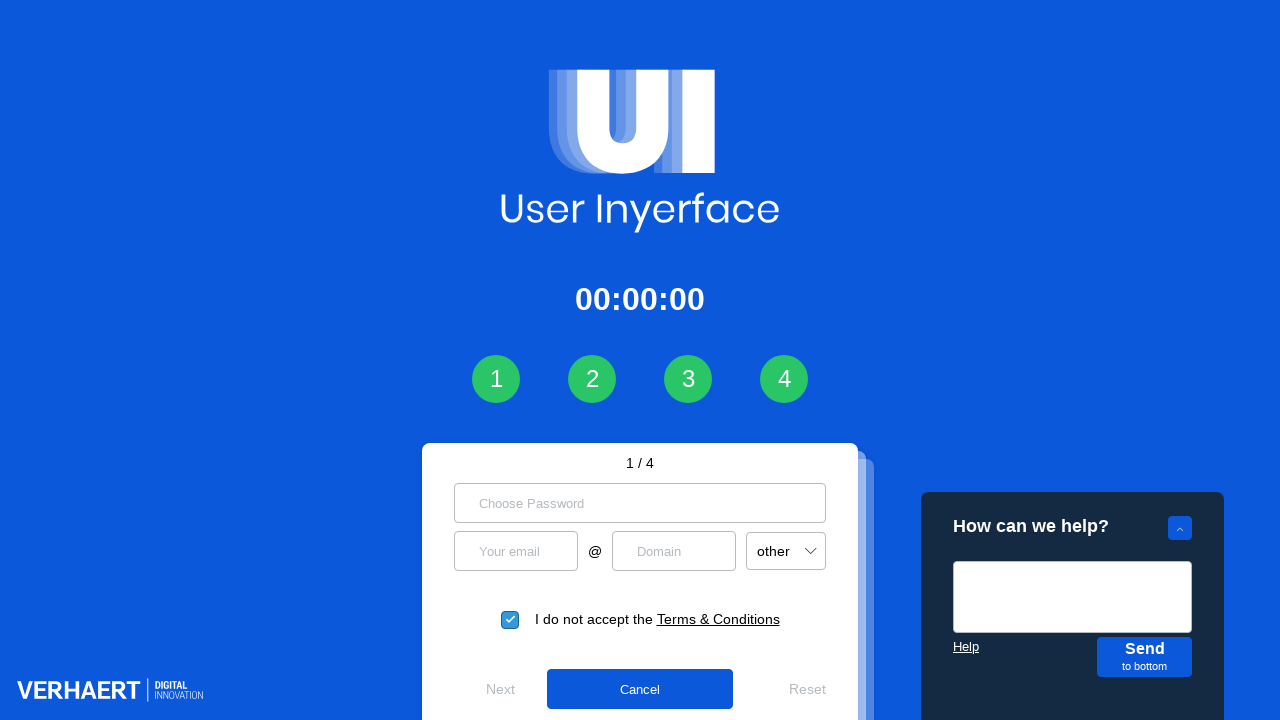

Page loaded after challenge navigation
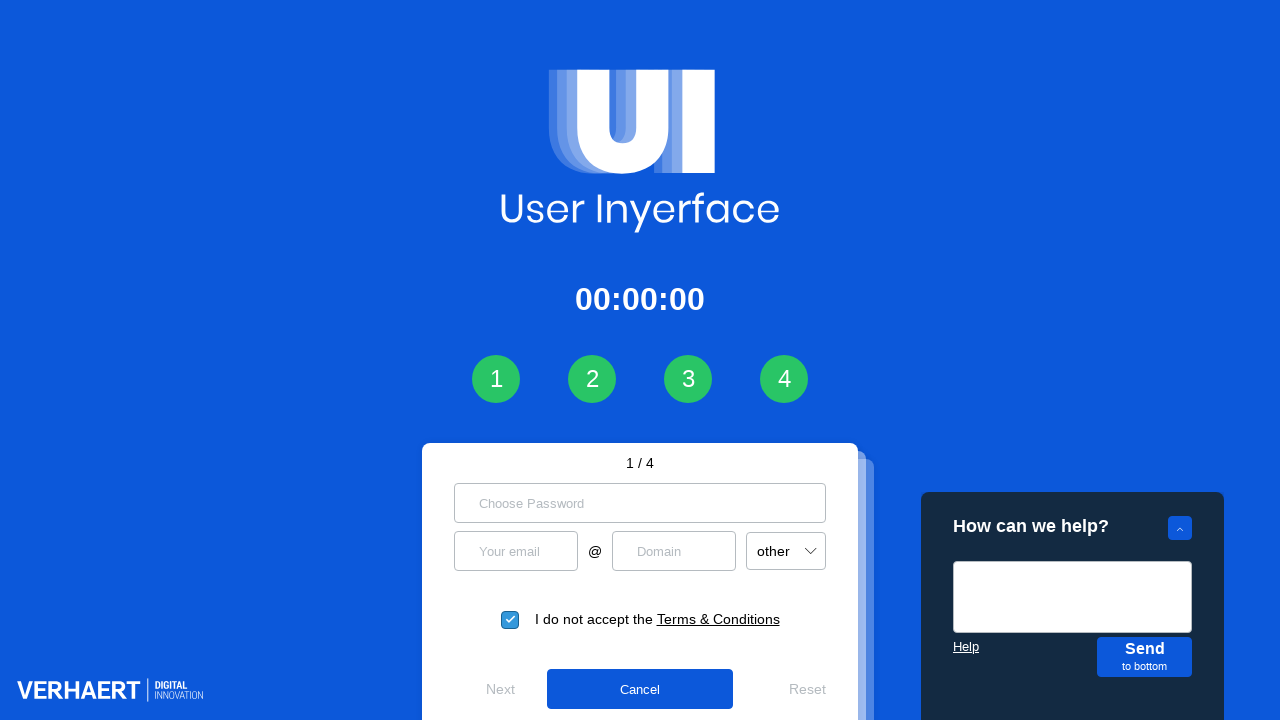

Clicked on the help button at (966, 646) on a.help-form__help-button
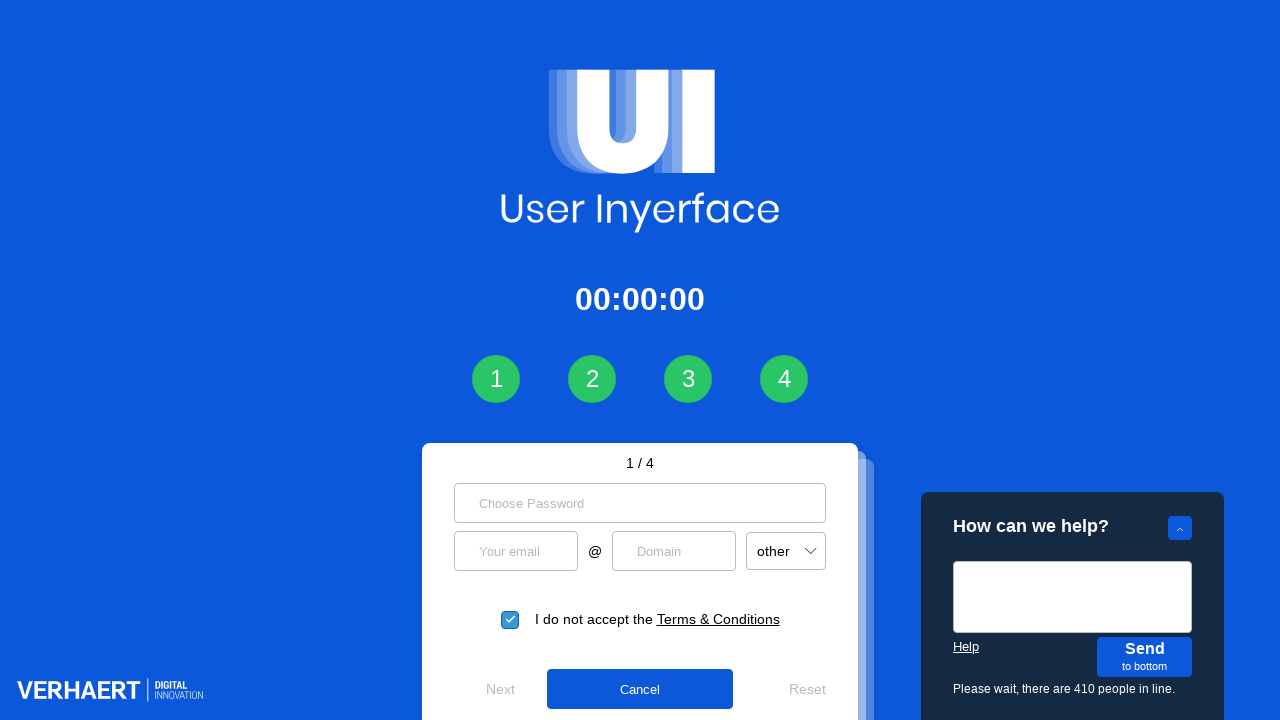

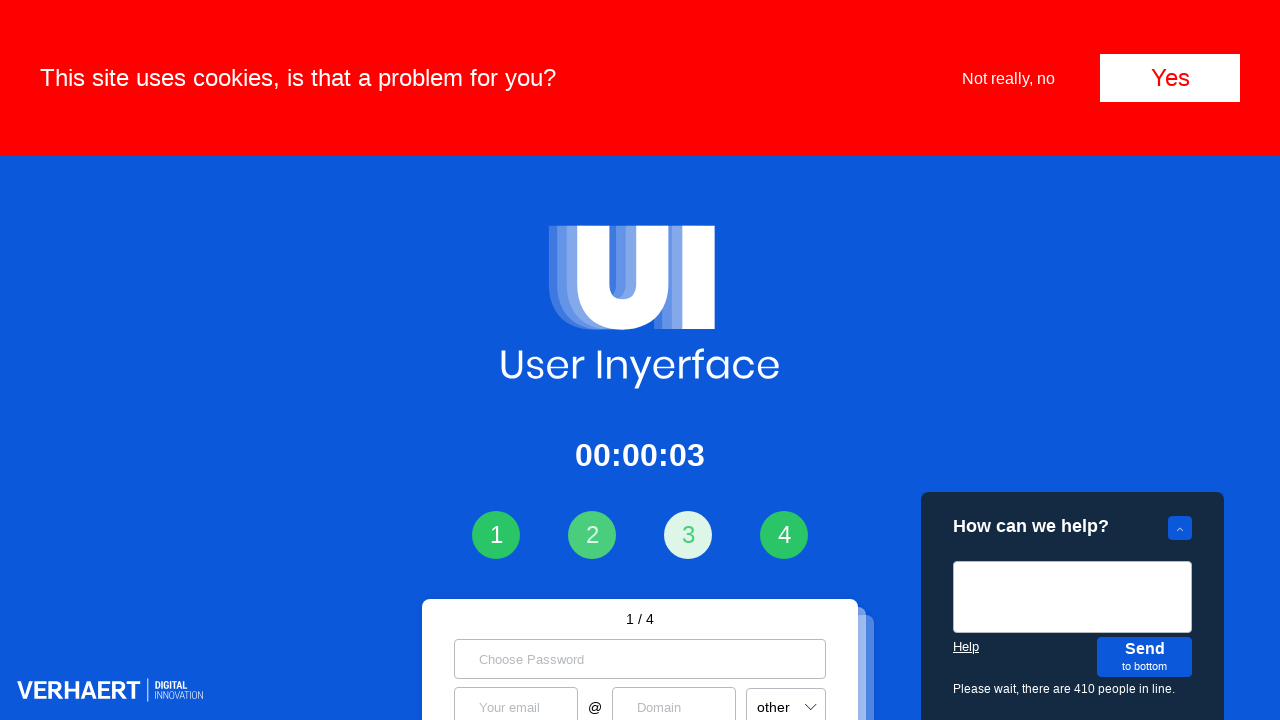